Tests drag-and-drop functionality by switching to an iframe on the jQuery UI demo page and dragging a source element onto a target drop zone.

Starting URL: https://jqueryui.com/droppable/

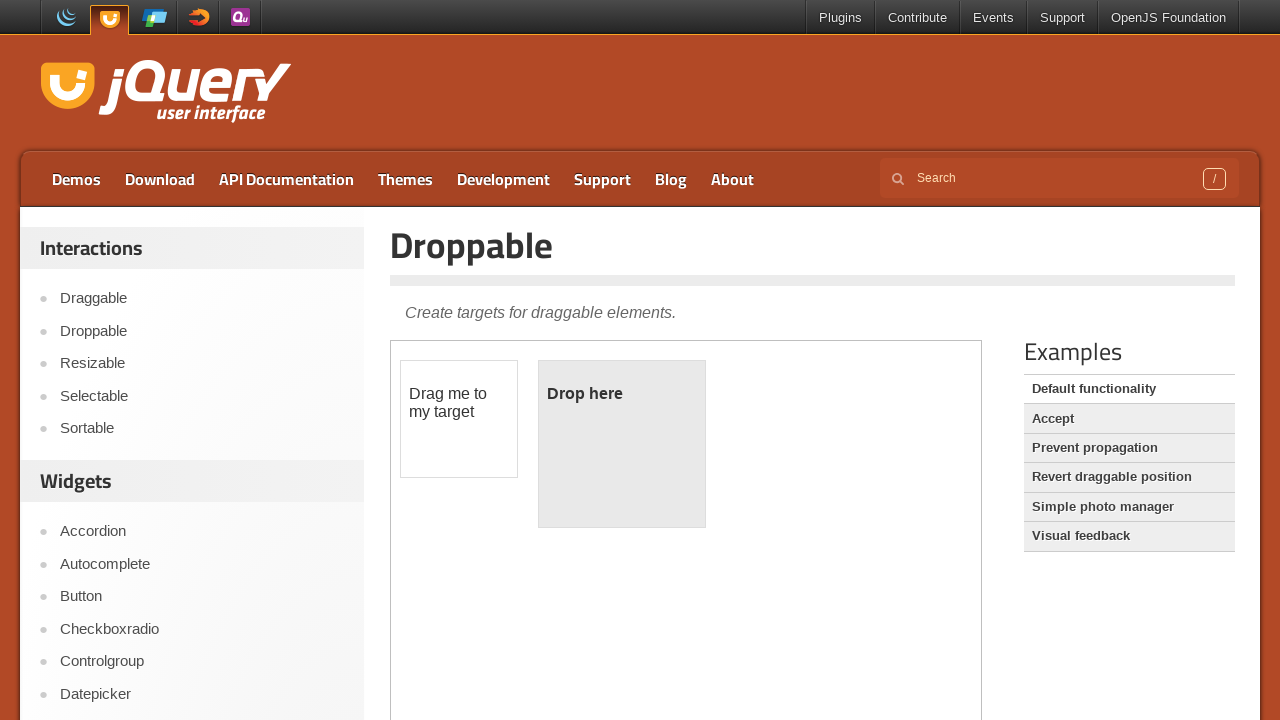

Located iframe containing drag and drop demo
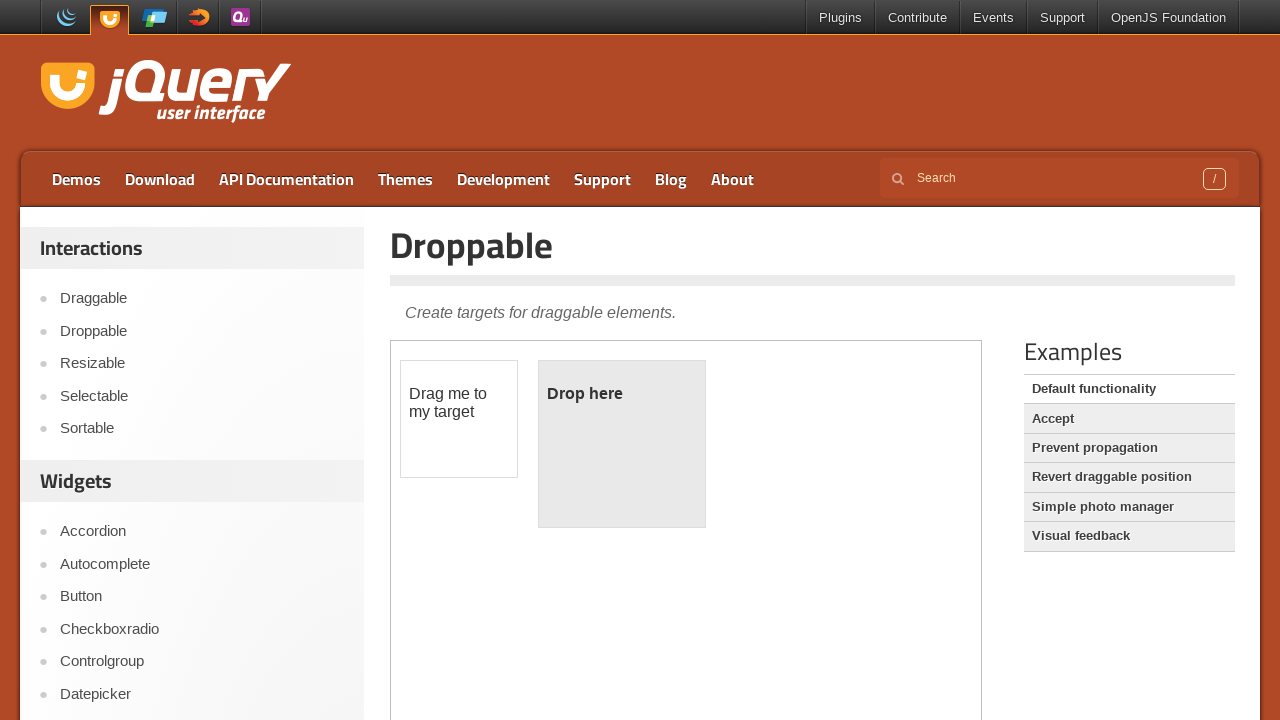

Located draggable source element within iframe
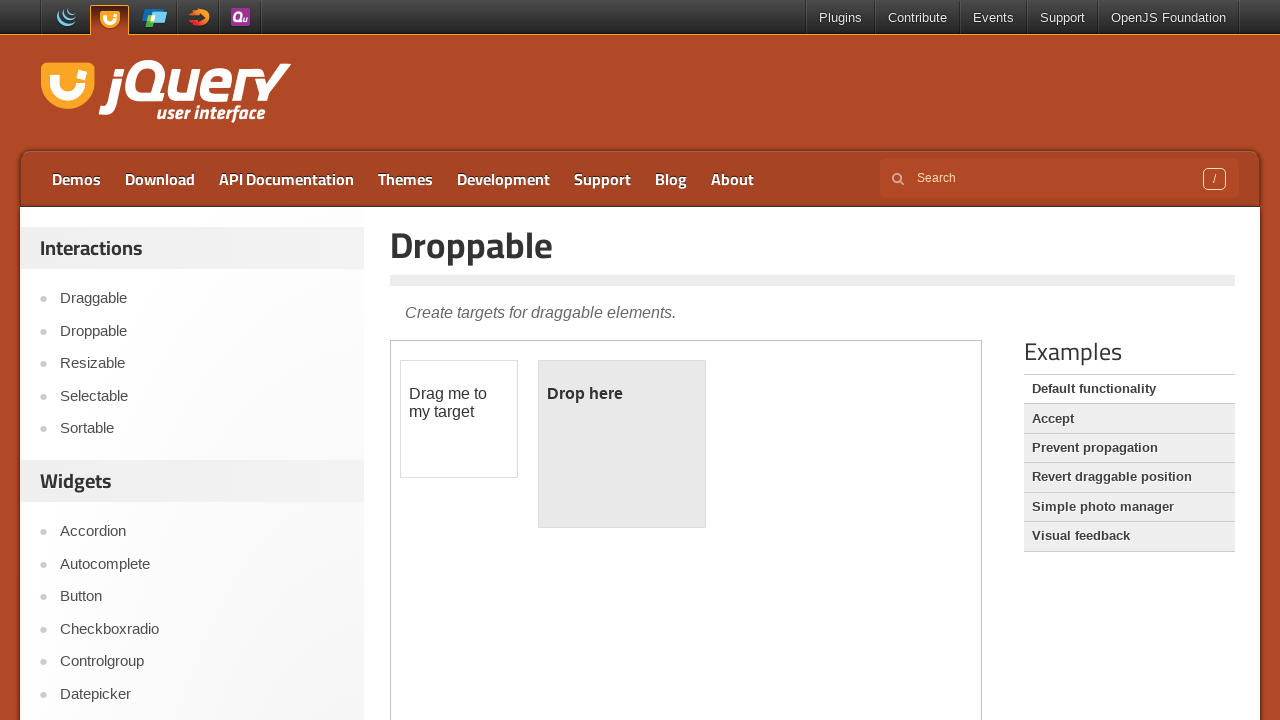

Located droppable target element within iframe
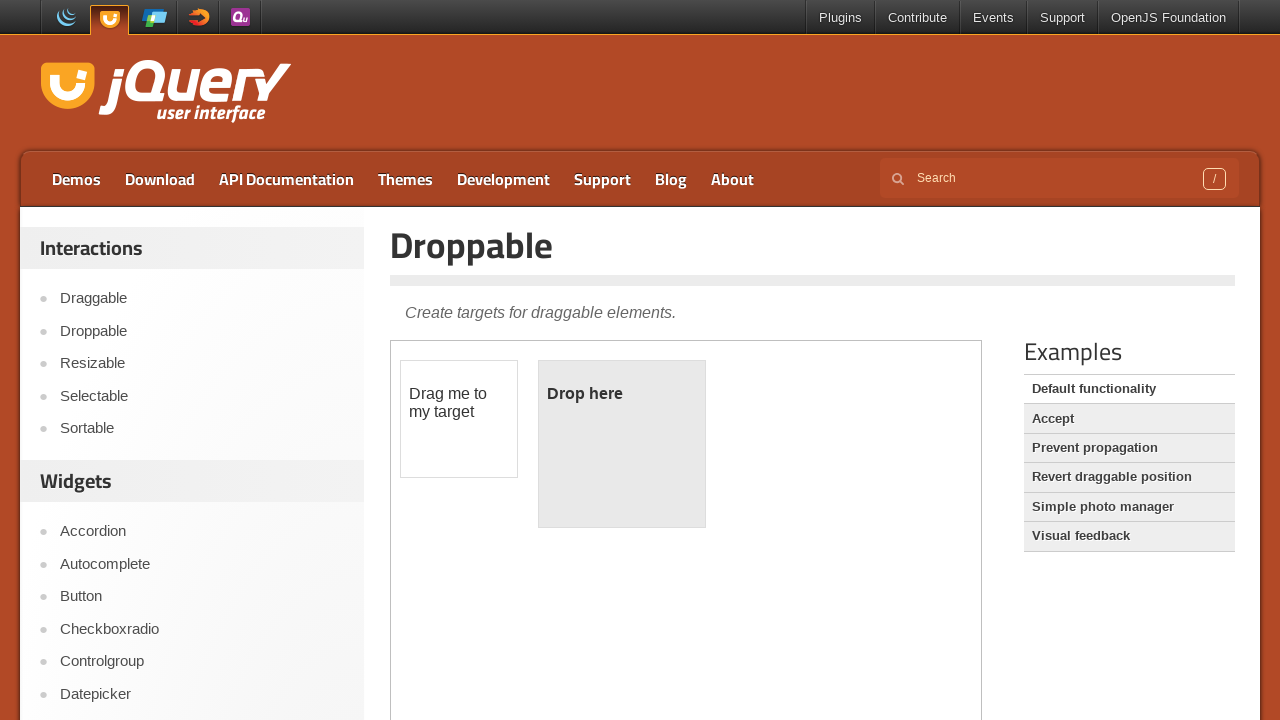

Dragged source element onto target drop zone at (622, 444)
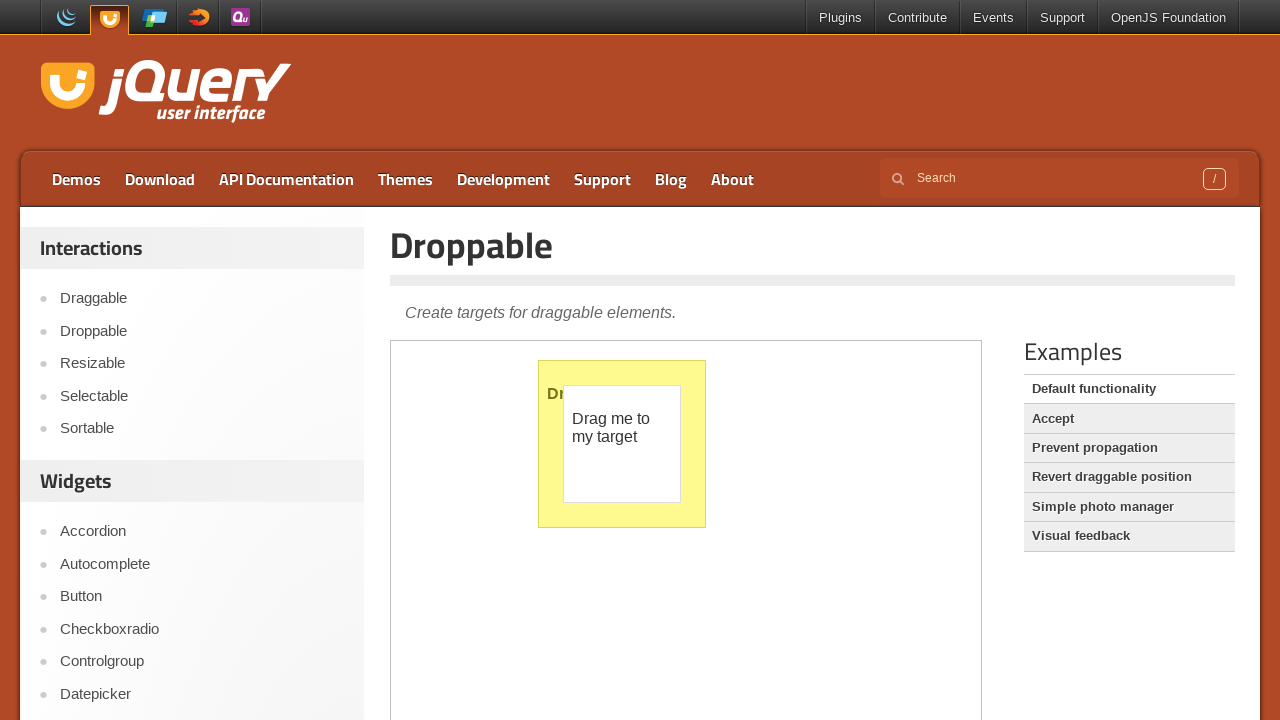

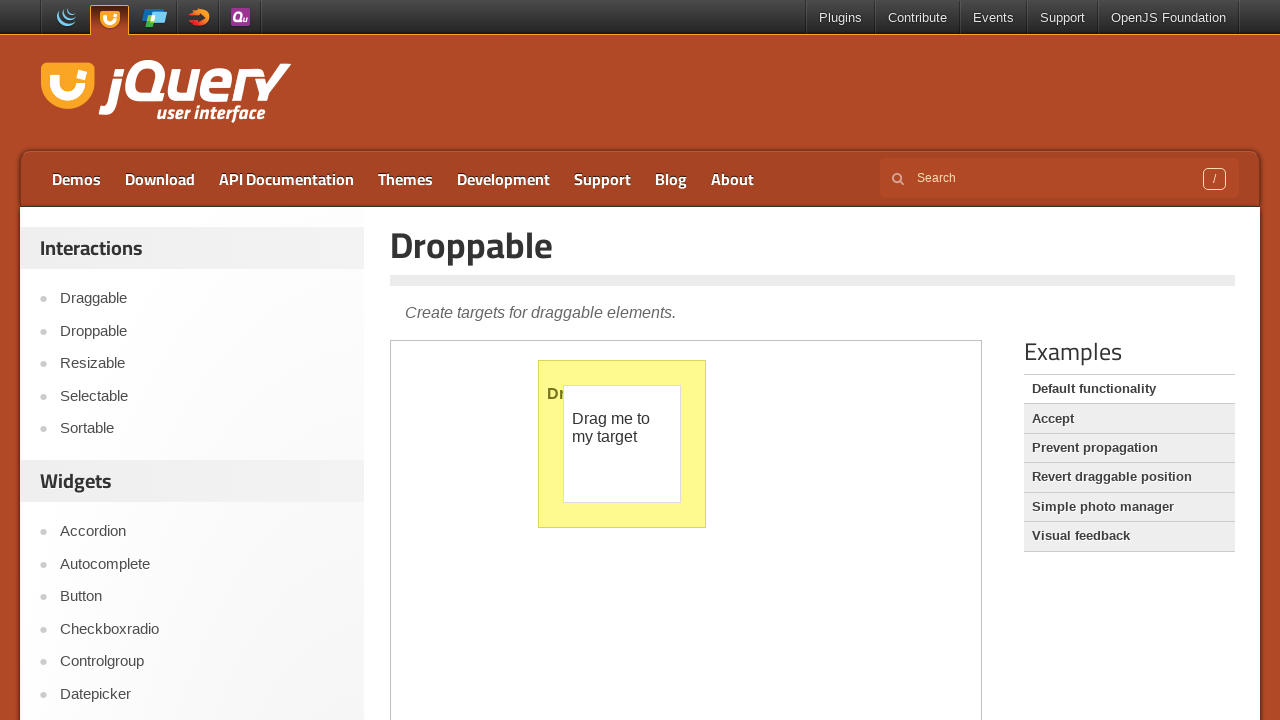